Navigates to the Bluestone jewelry website and waits for the page to load. The original script has commented intentions for scrolling and checking a top icon but no actual implementation.

Starting URL: https://www.bluestone.com/

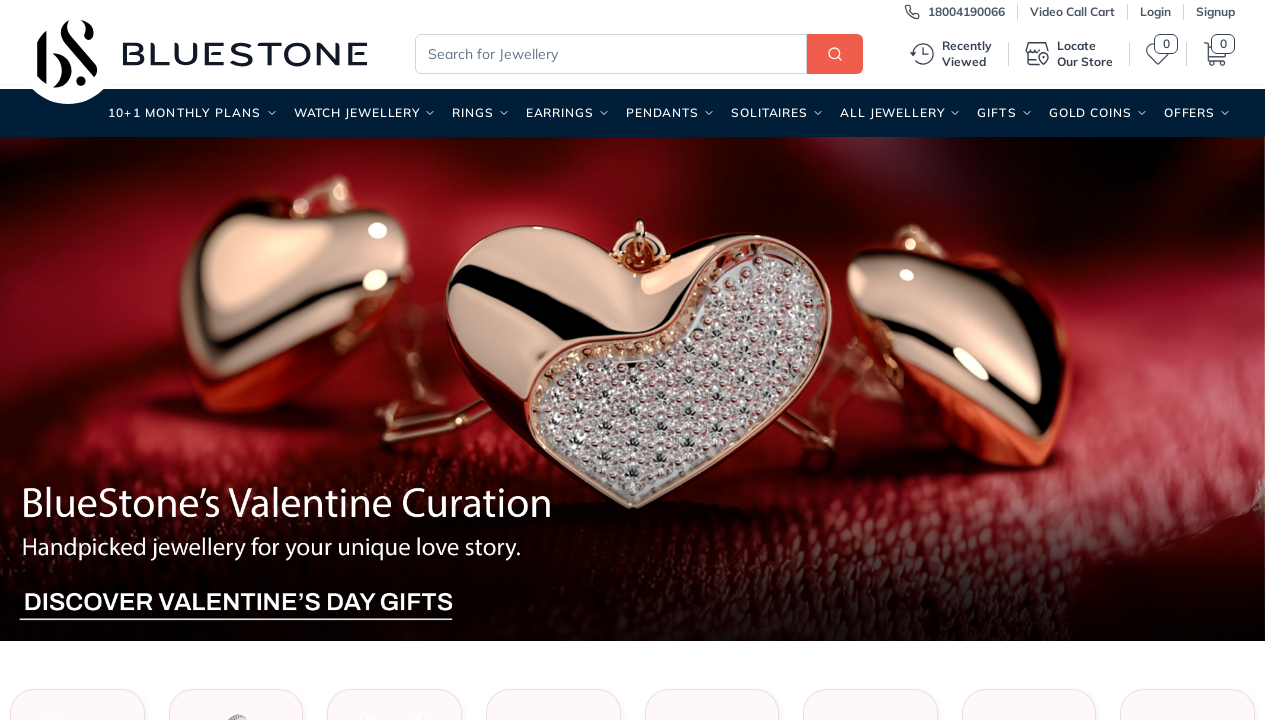

Navigated to Bluestone jewelry website
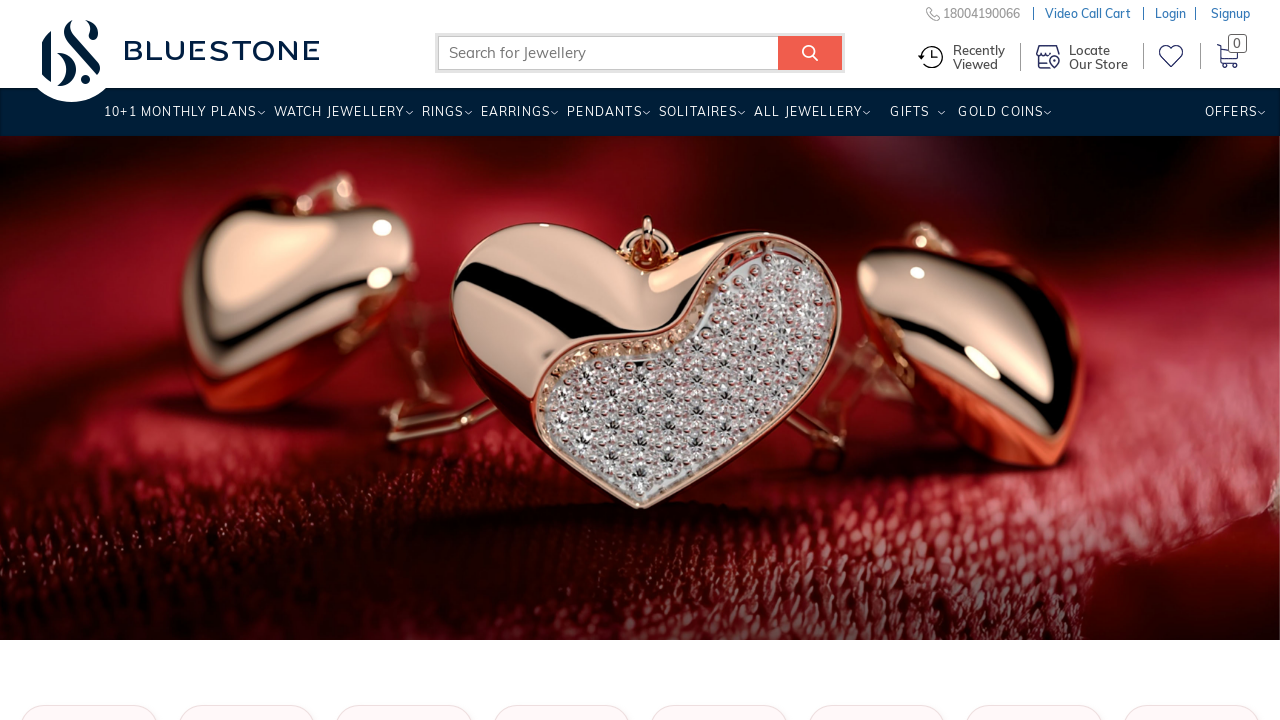

Page network idle state reached - page fully loaded
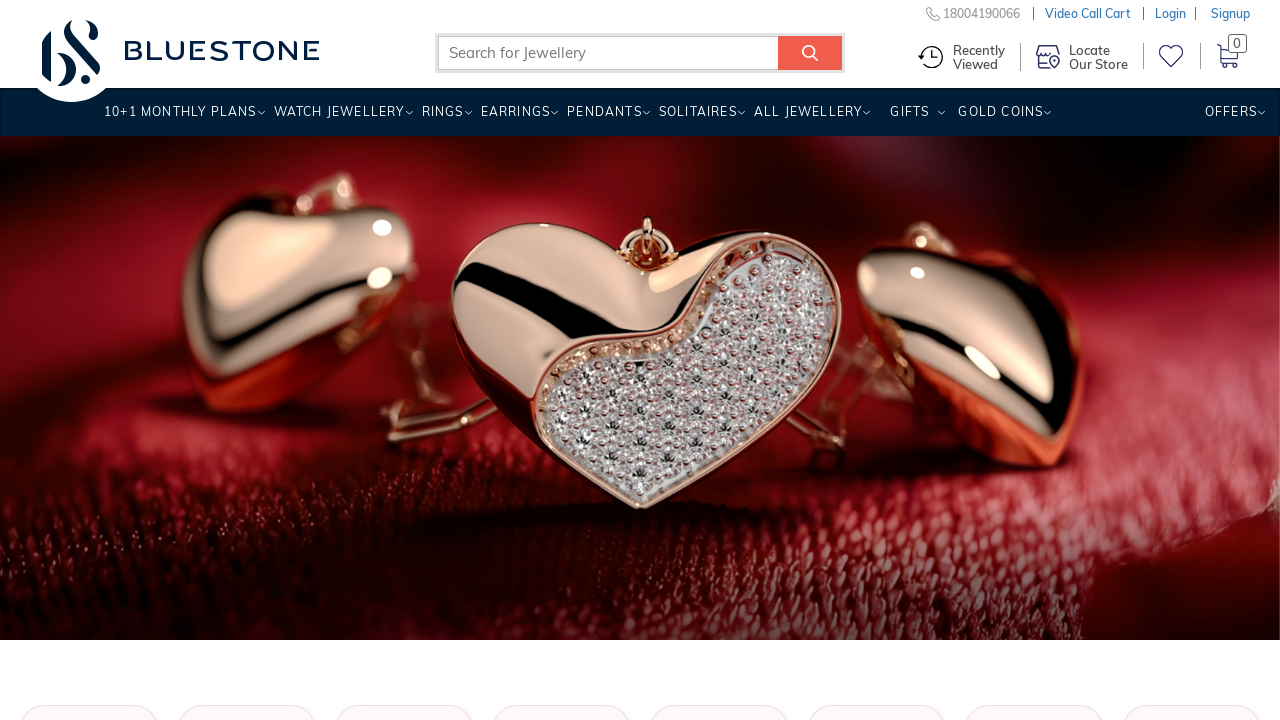

Body element is visible - main content ready
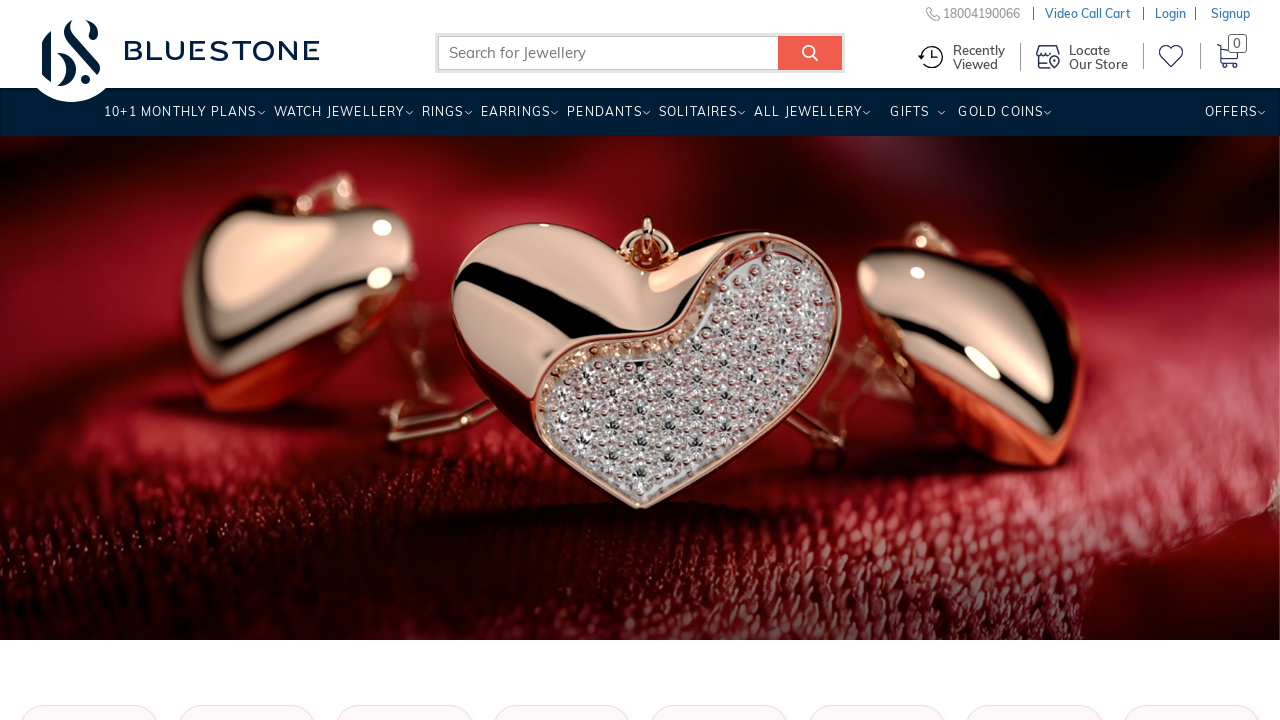

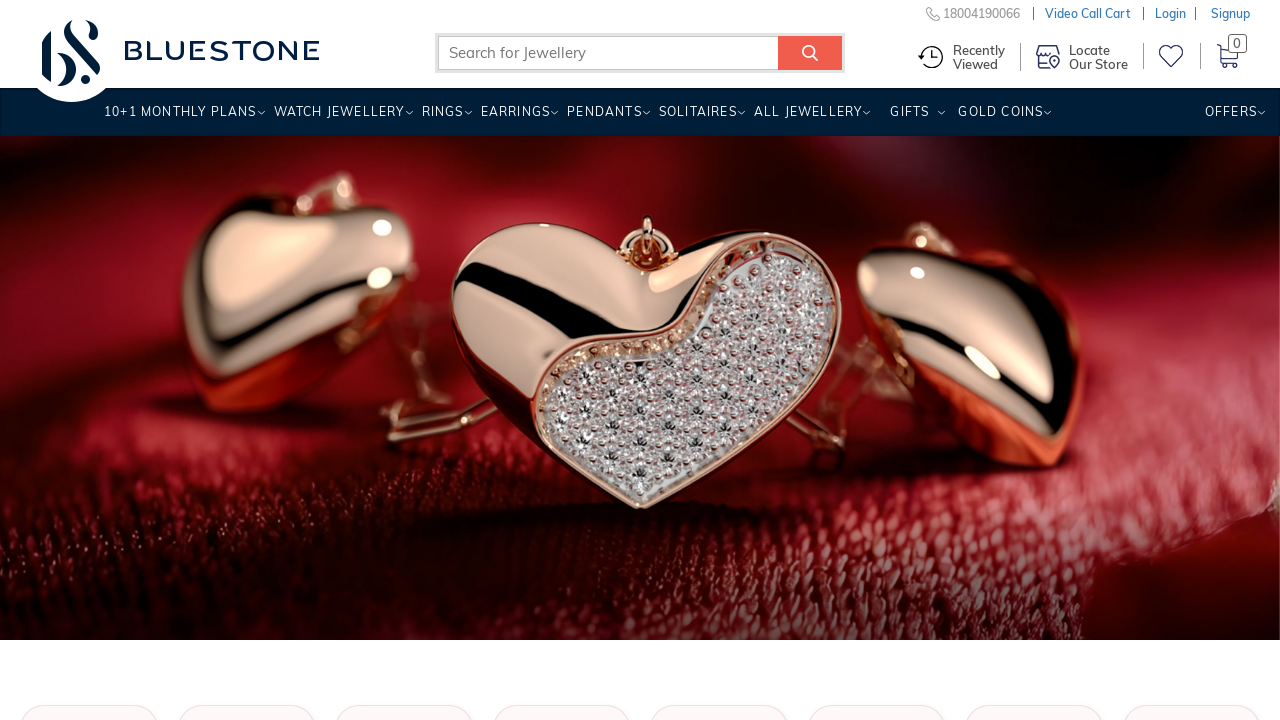